Tests confirmation alert handling by clicking the Confirmation Alert button and dismissing it with Cancel

Starting URL: https://training-support.net/webelements/alerts

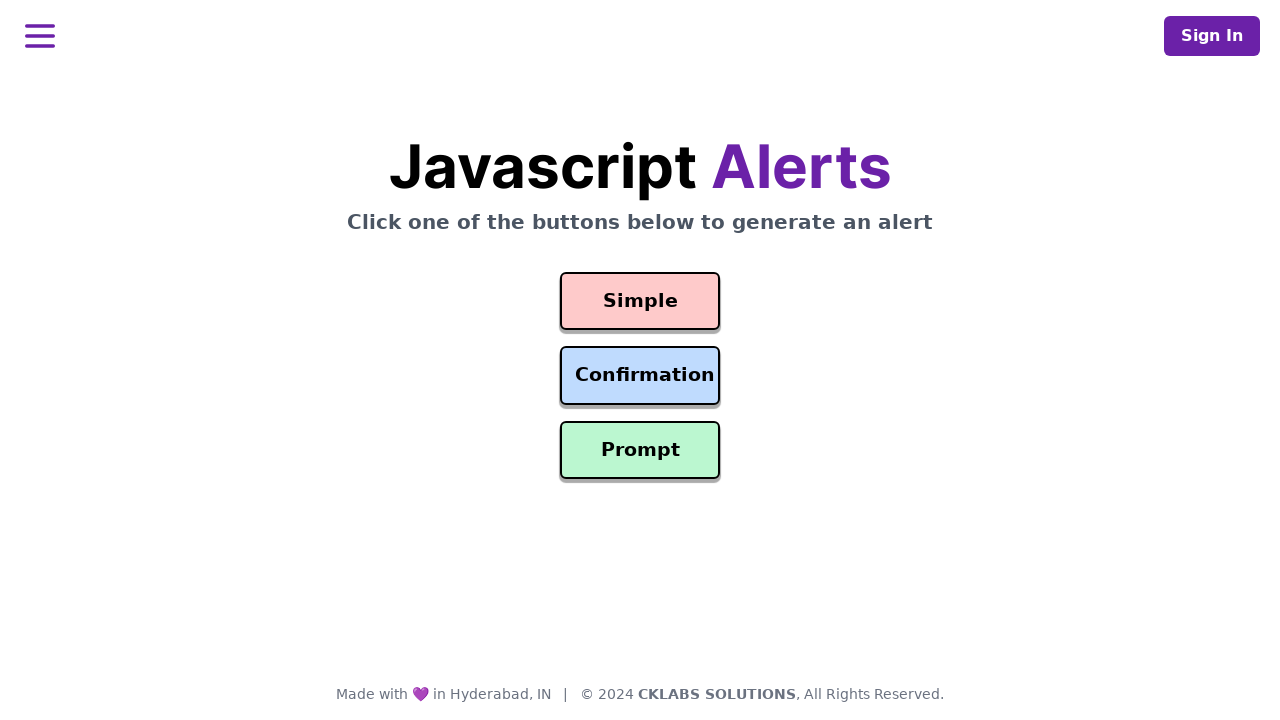

Set up dialog handler to dismiss confirmation alerts
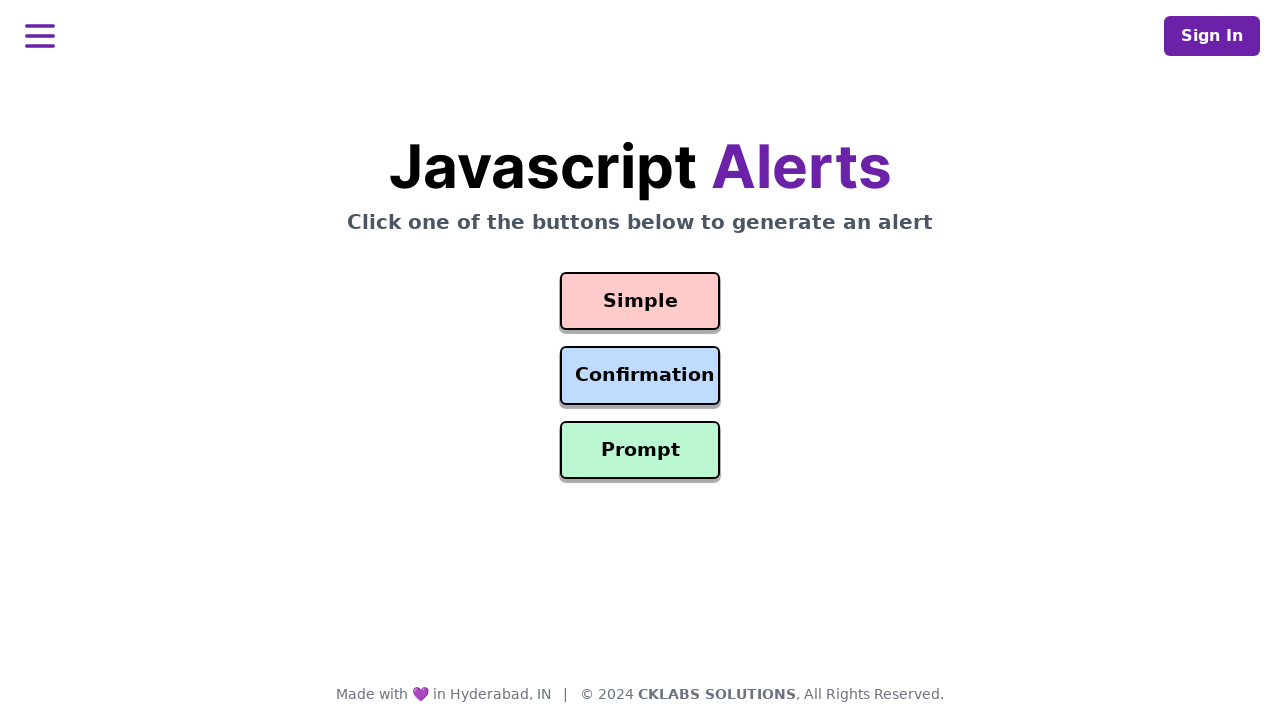

Clicked the Confirmation Alert button at (640, 376) on #confirmation
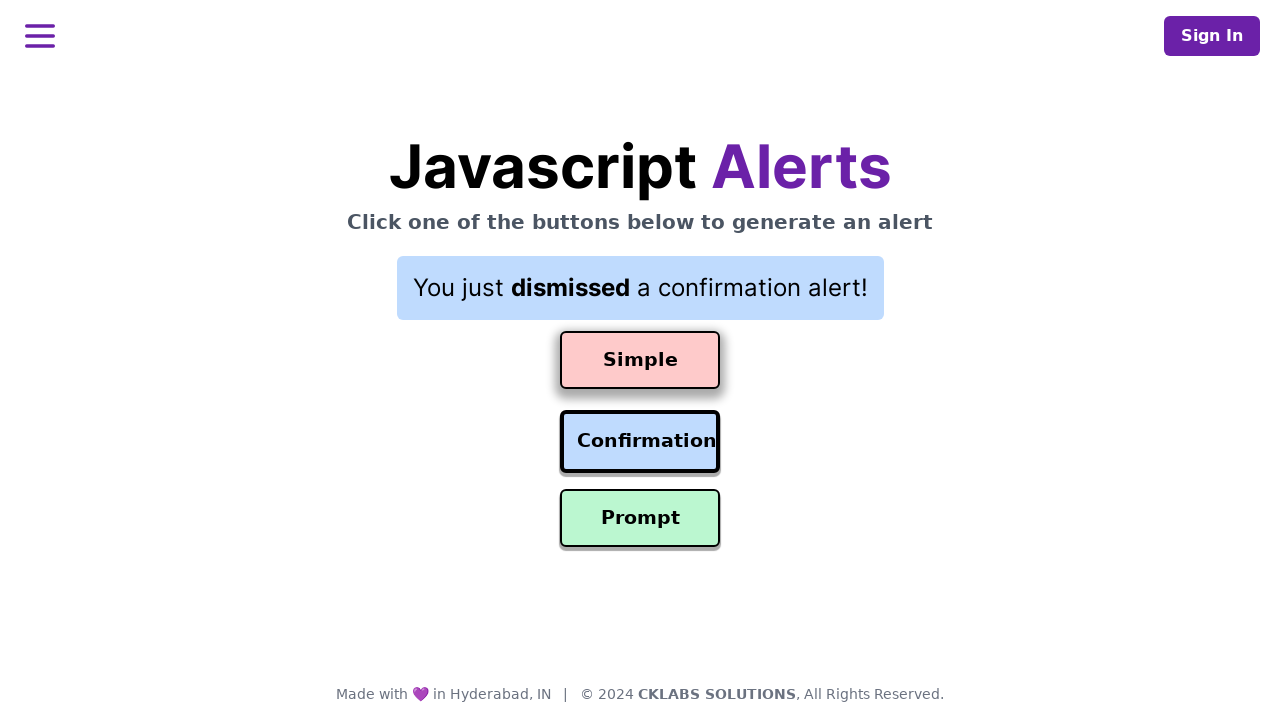

Result text appeared after dismissing confirmation alert
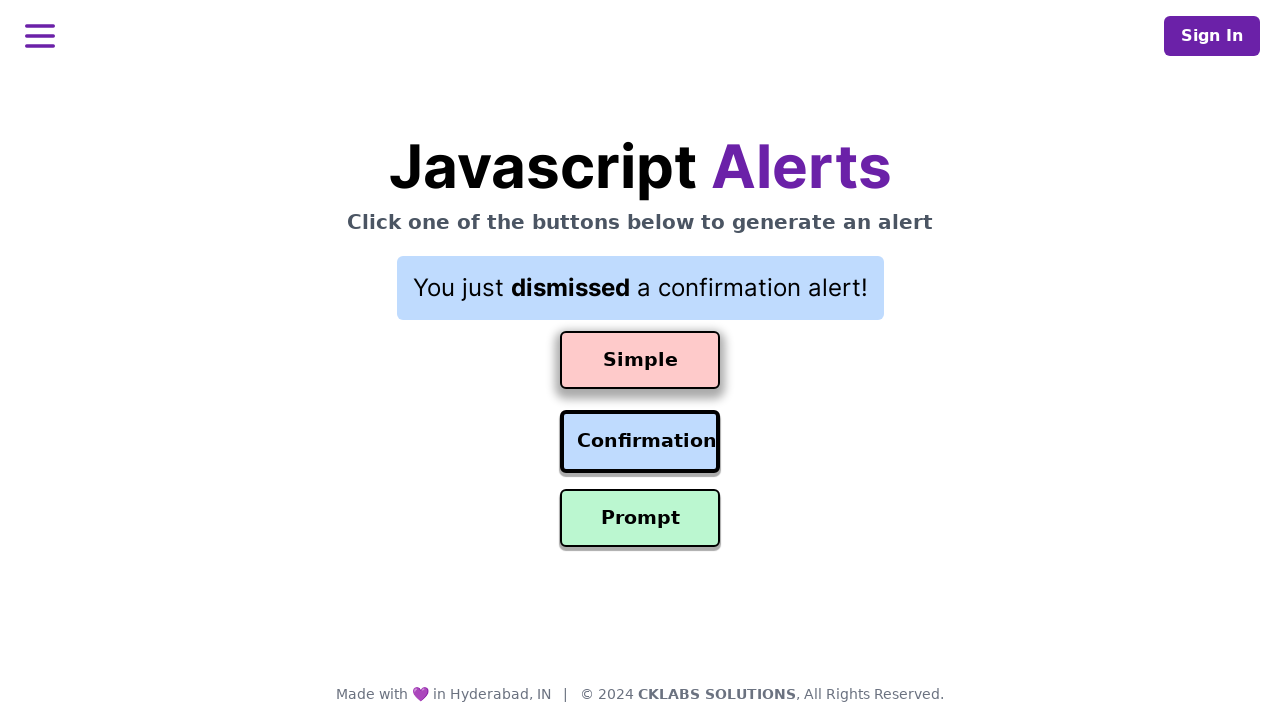

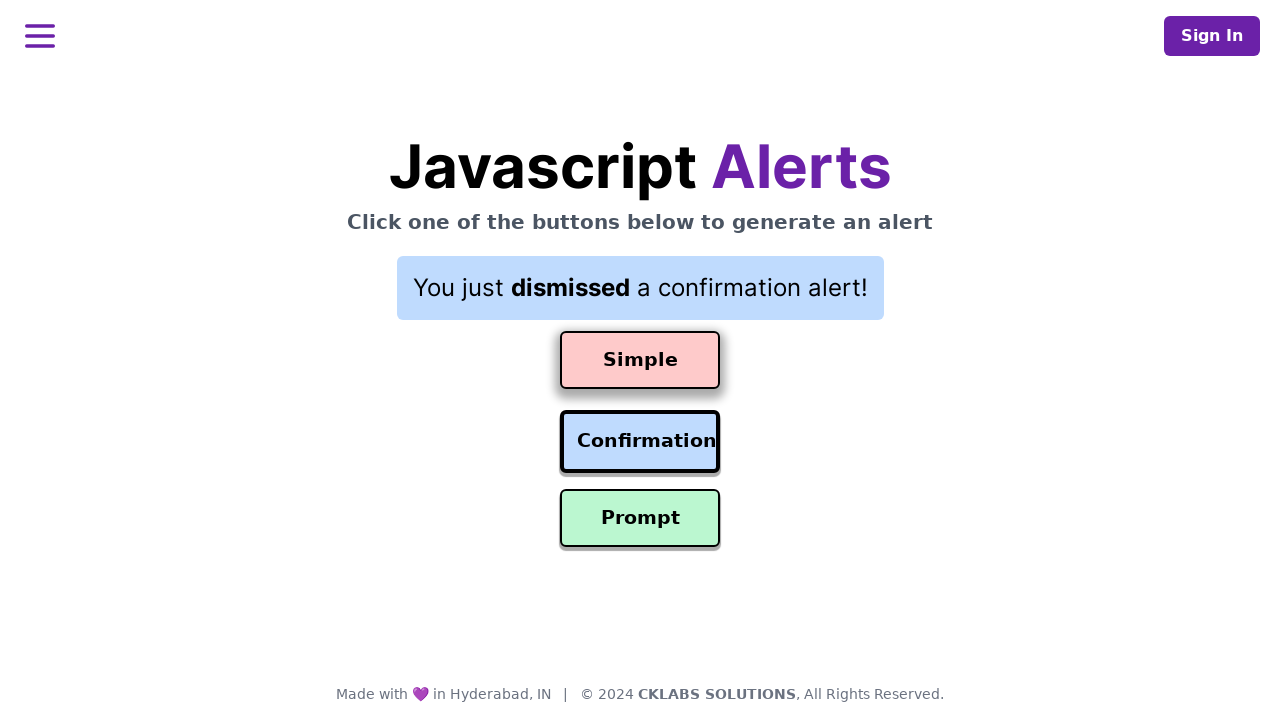